Tests marking all todo items as completed using the toggle-all checkbox

Starting URL: https://demo.playwright.dev/todomvc

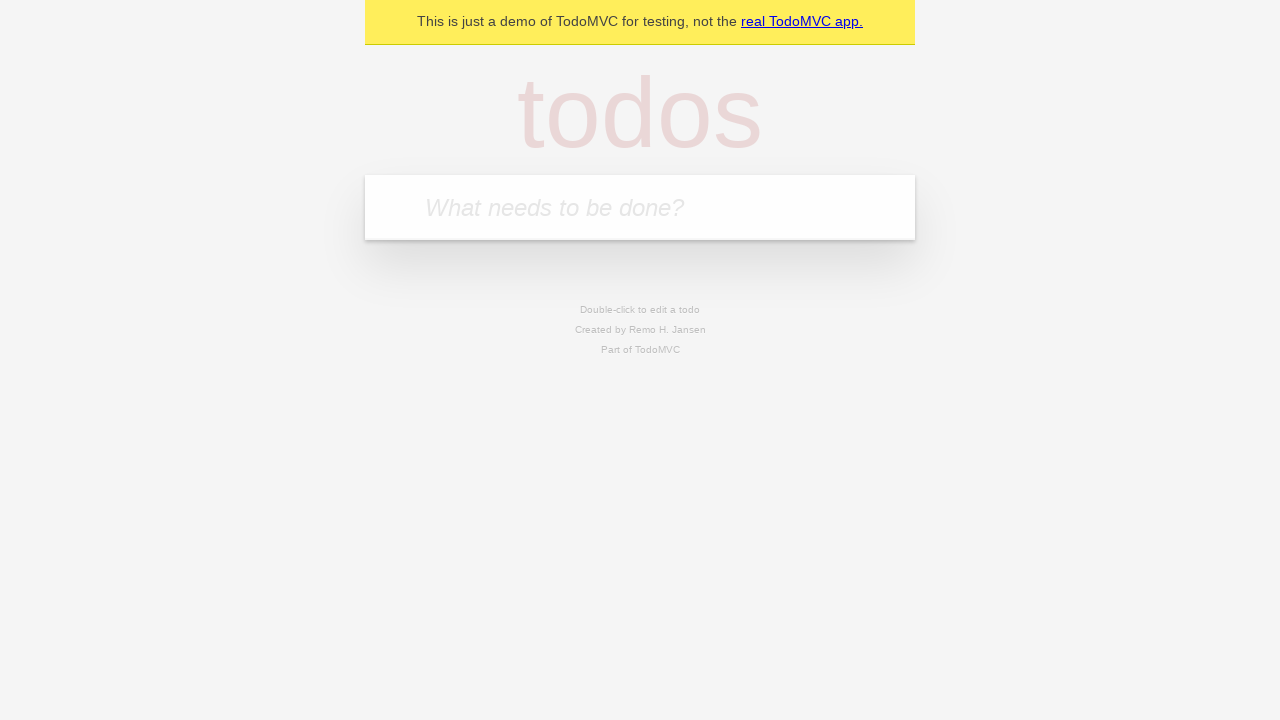

Filled todo input with 'buy some cheese' on internal:attr=[placeholder="What needs to be done?"i]
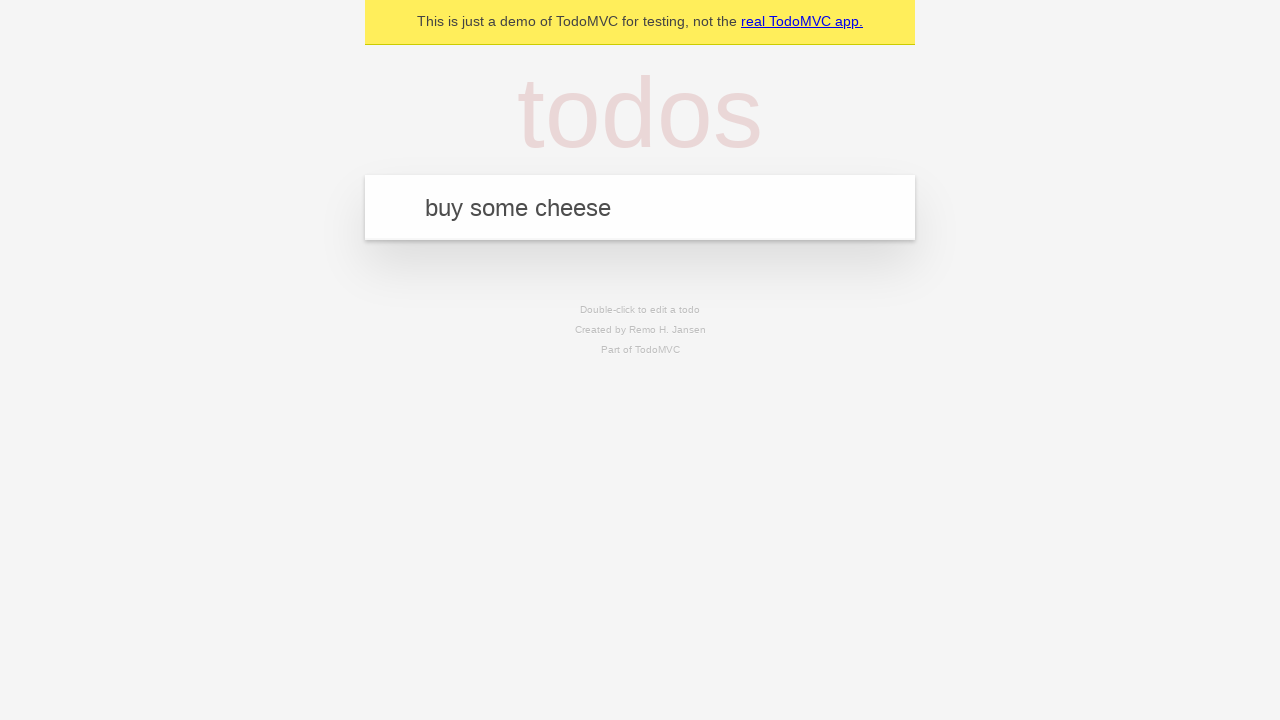

Pressed Enter to add todo 'buy some cheese' on internal:attr=[placeholder="What needs to be done?"i]
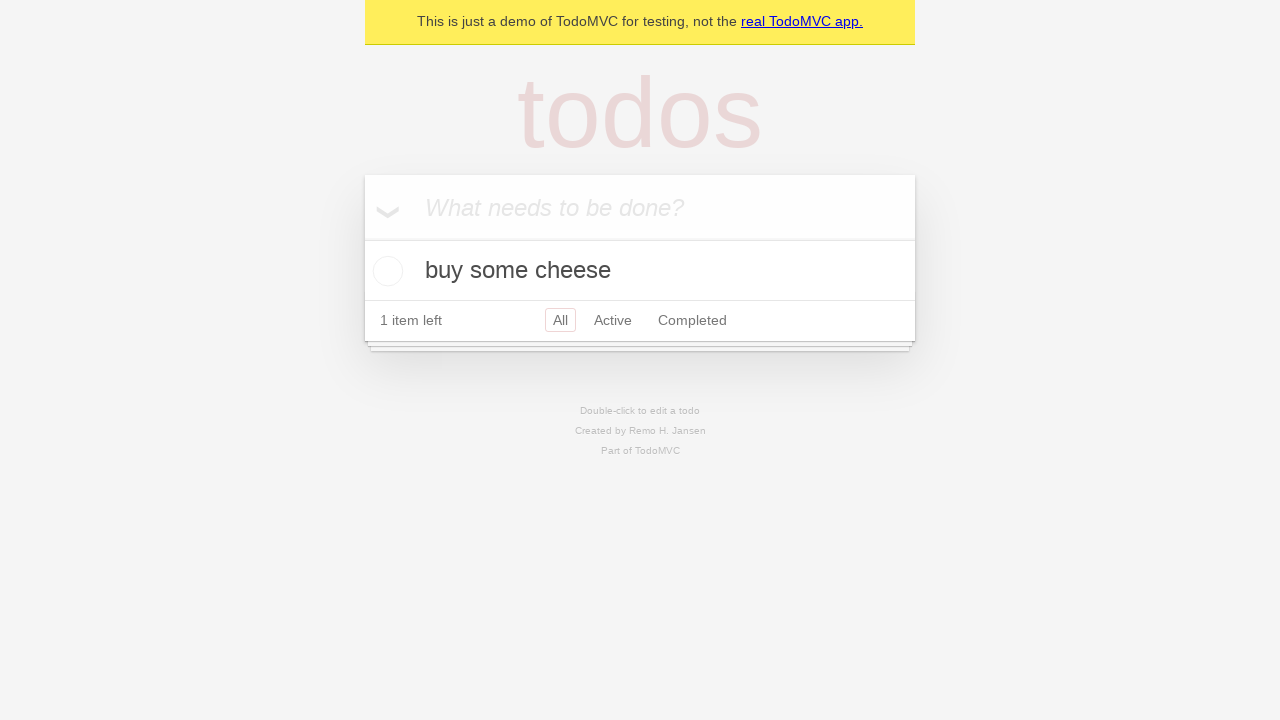

Filled todo input with 'feed the cat' on internal:attr=[placeholder="What needs to be done?"i]
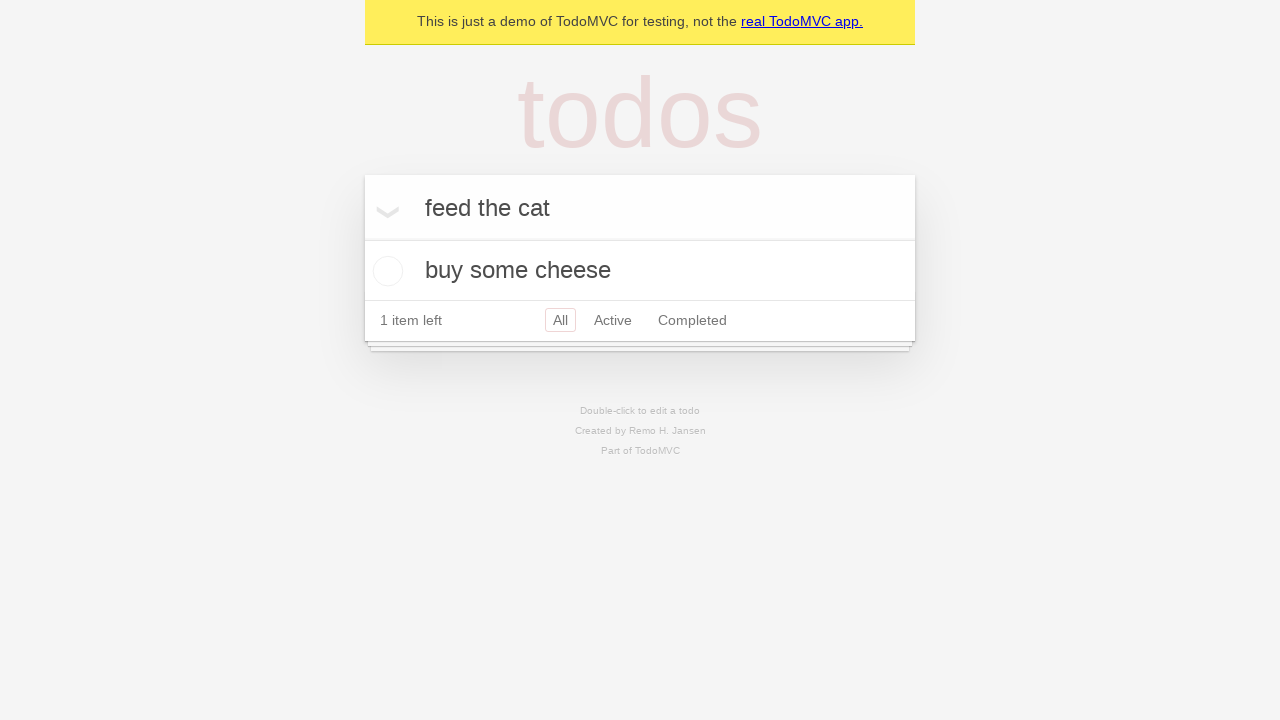

Pressed Enter to add todo 'feed the cat' on internal:attr=[placeholder="What needs to be done?"i]
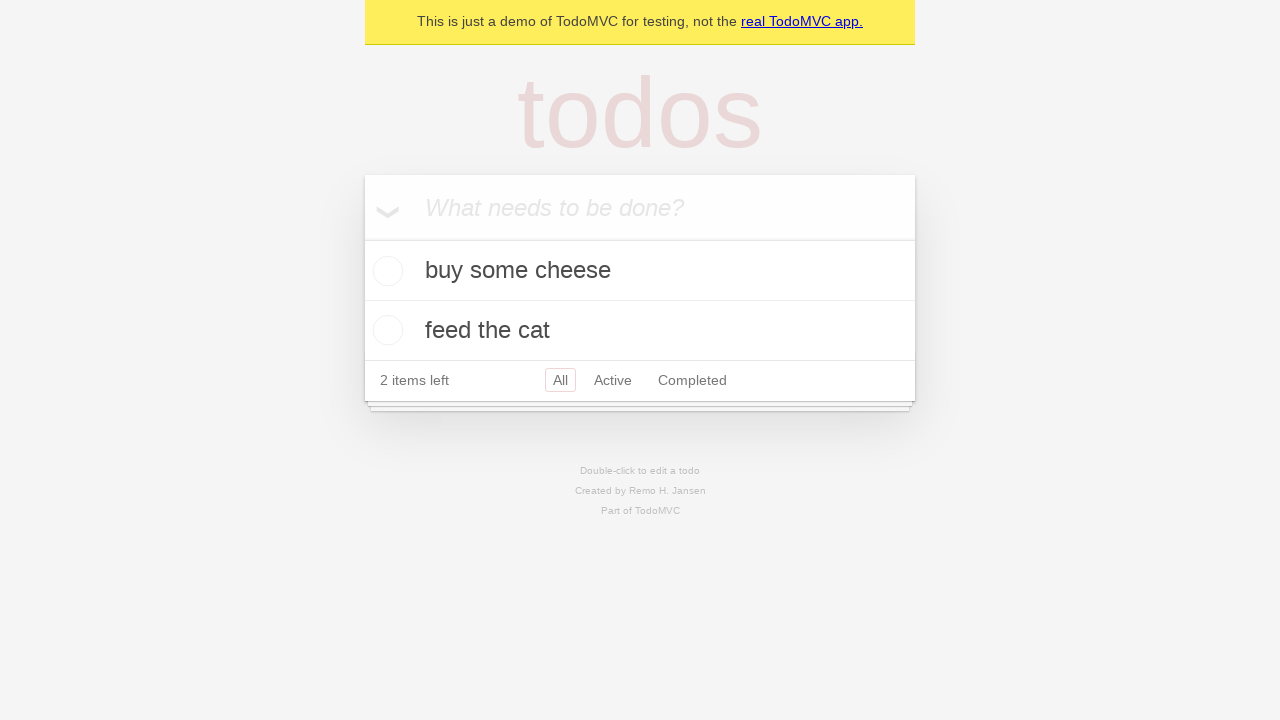

Filled todo input with 'book a doctors appointment' on internal:attr=[placeholder="What needs to be done?"i]
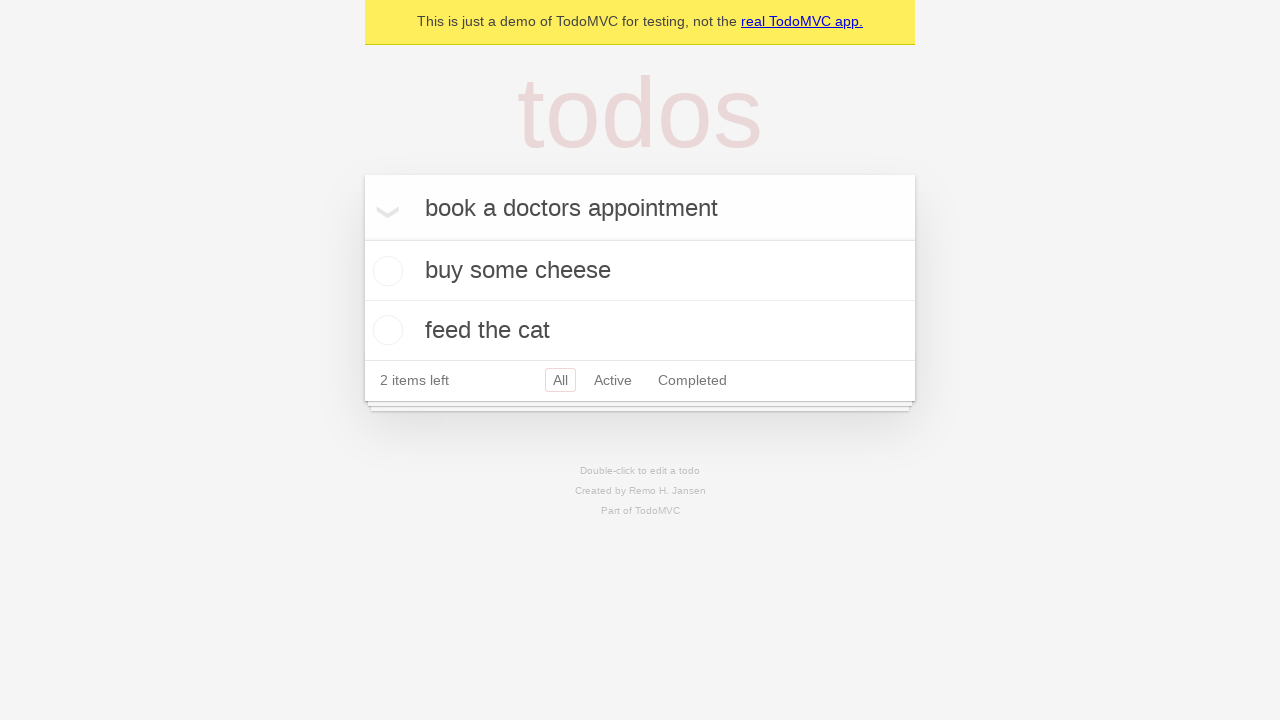

Pressed Enter to add todo 'book a doctors appointment' on internal:attr=[placeholder="What needs to be done?"i]
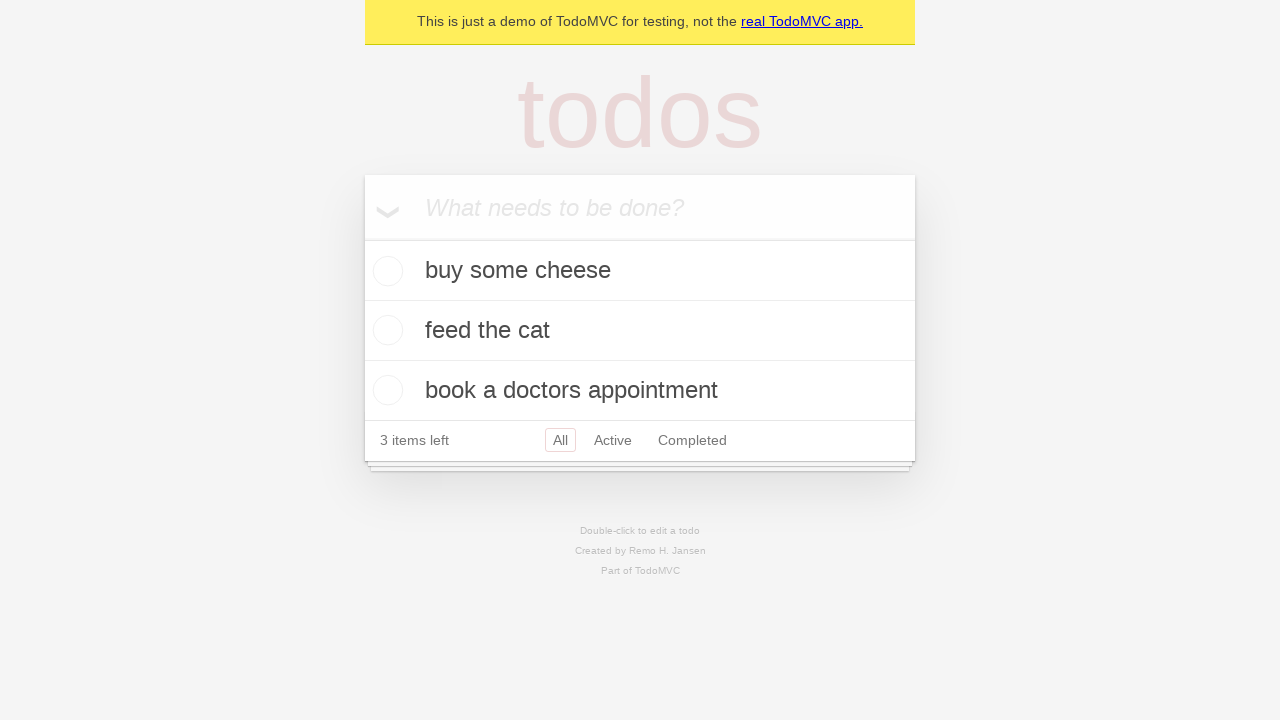

Waited for todo items to be added to the page
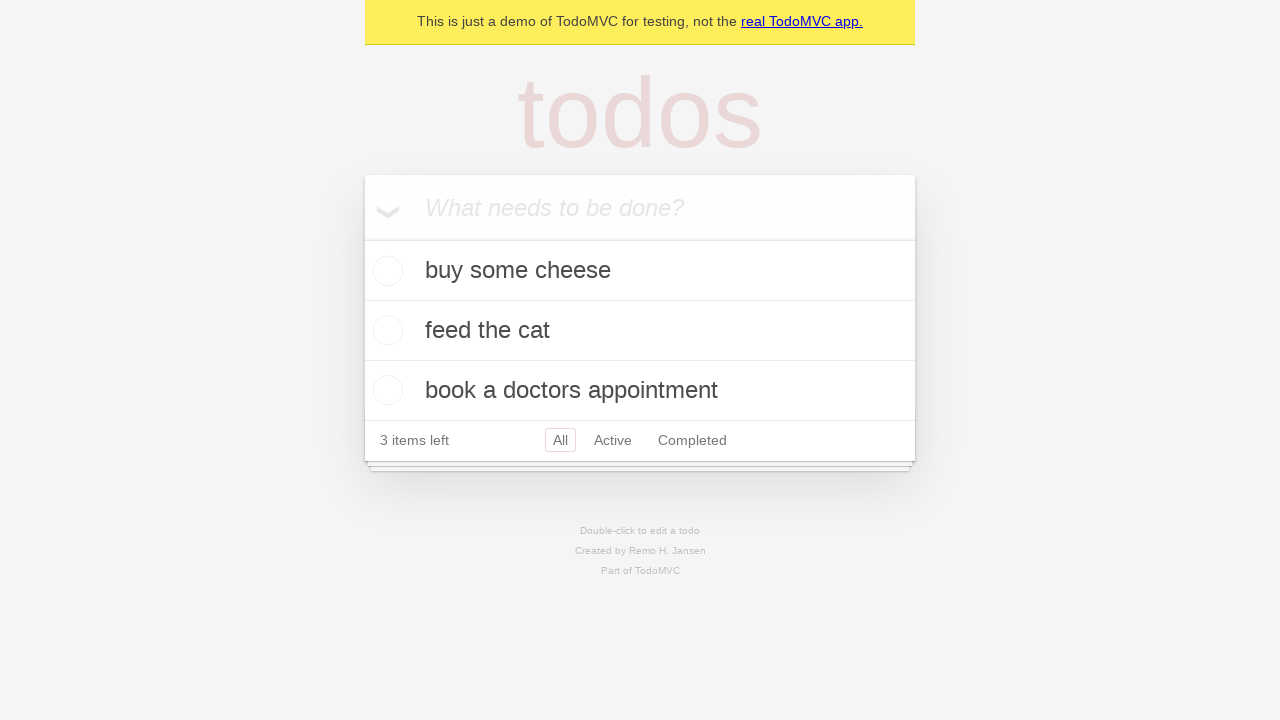

Clicked the toggle-all checkbox to mark all items as completed at (362, 238) on internal:label="Mark all as complete"i
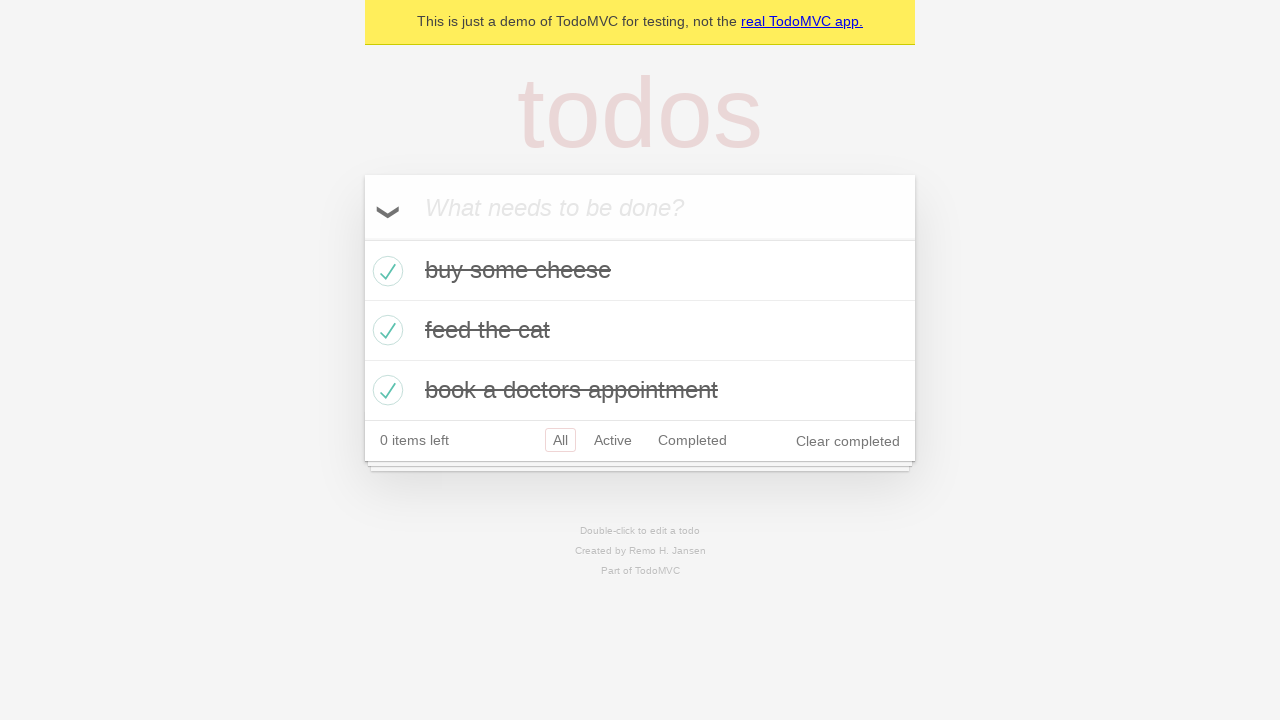

Waited for all todo items to show completed state
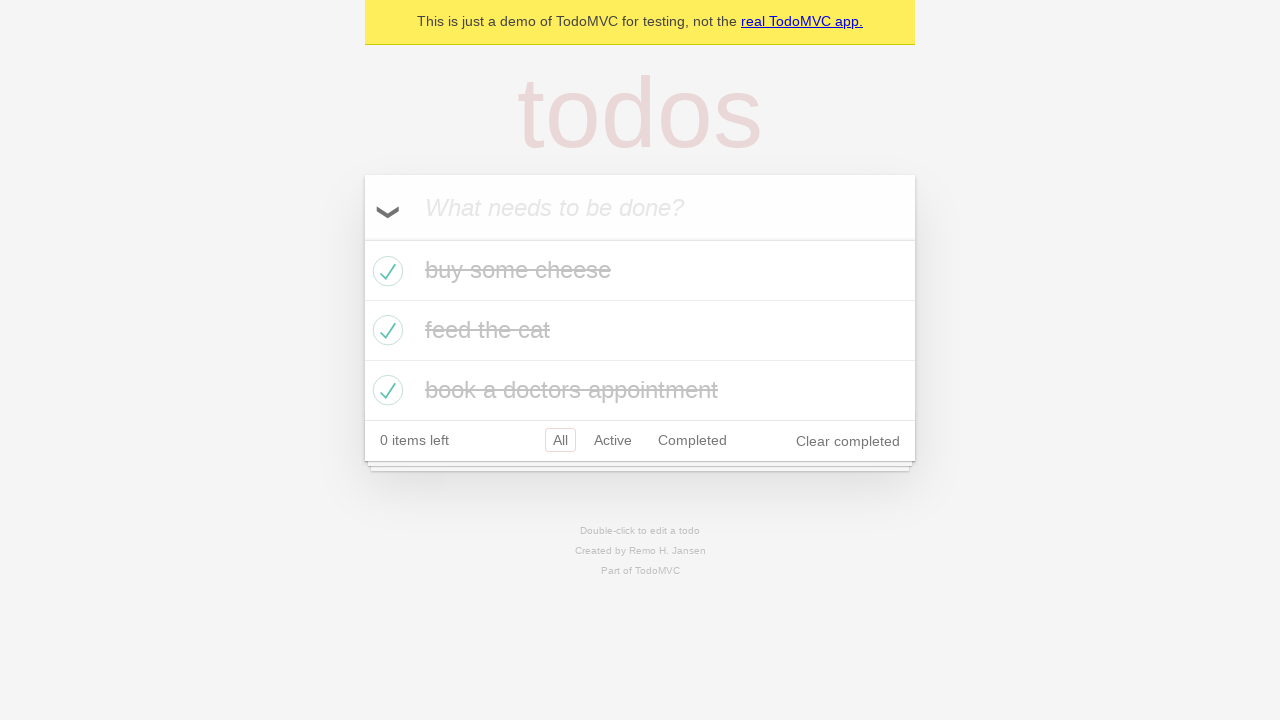

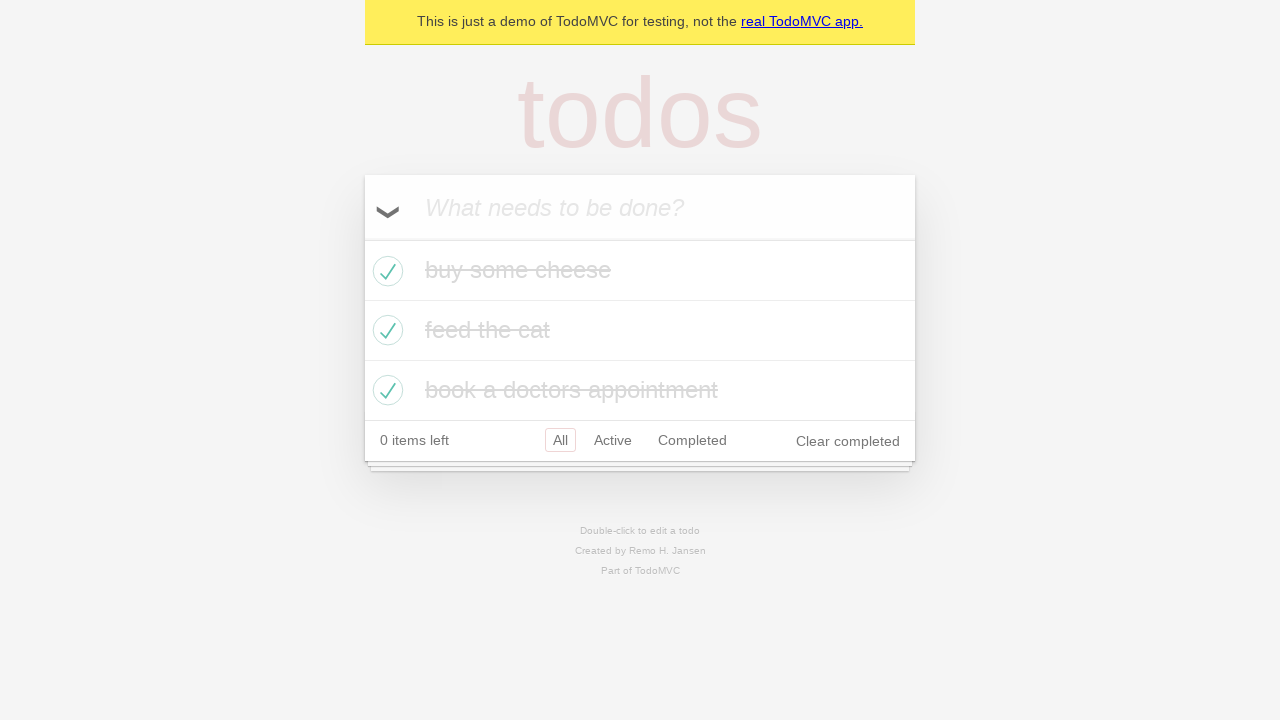